Tests navigation between dashboard, companies, and calendar pages using navigation links

Starting URL: https://divscout.app

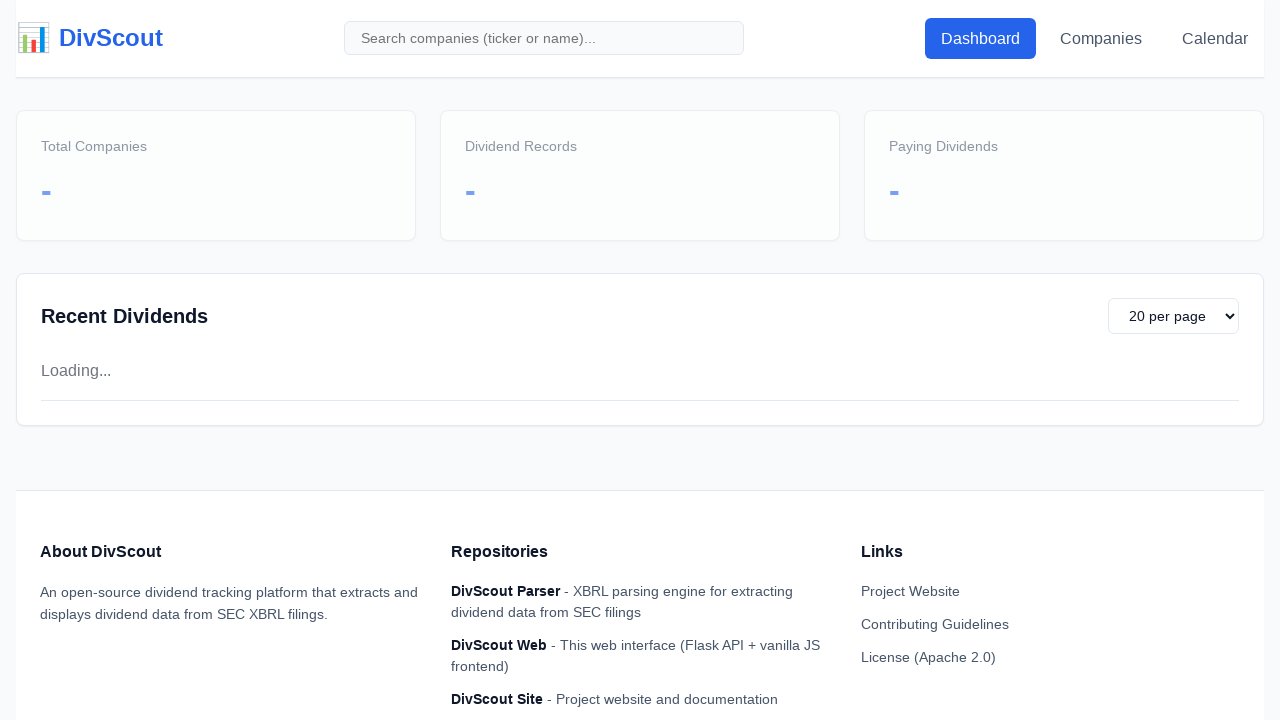

Navigated to https://divscout.app
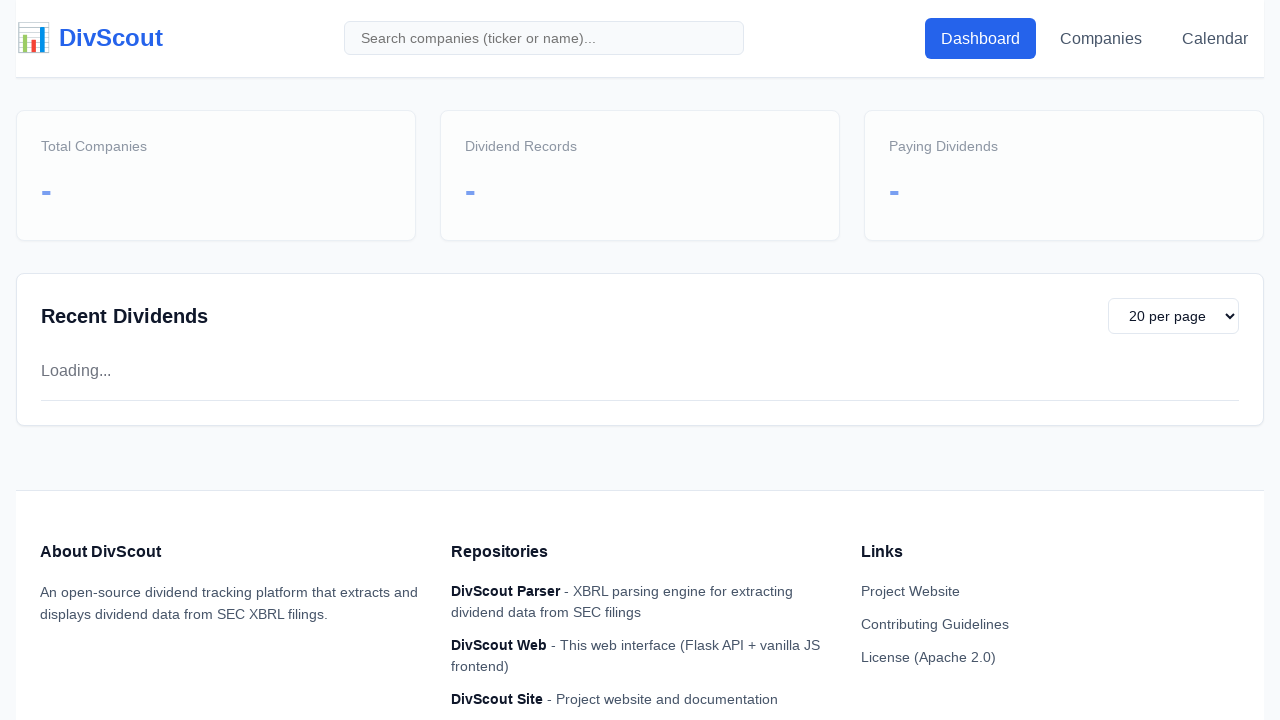

Clicked on companies navigation link at (1101, 38) on [data-page="companies"]
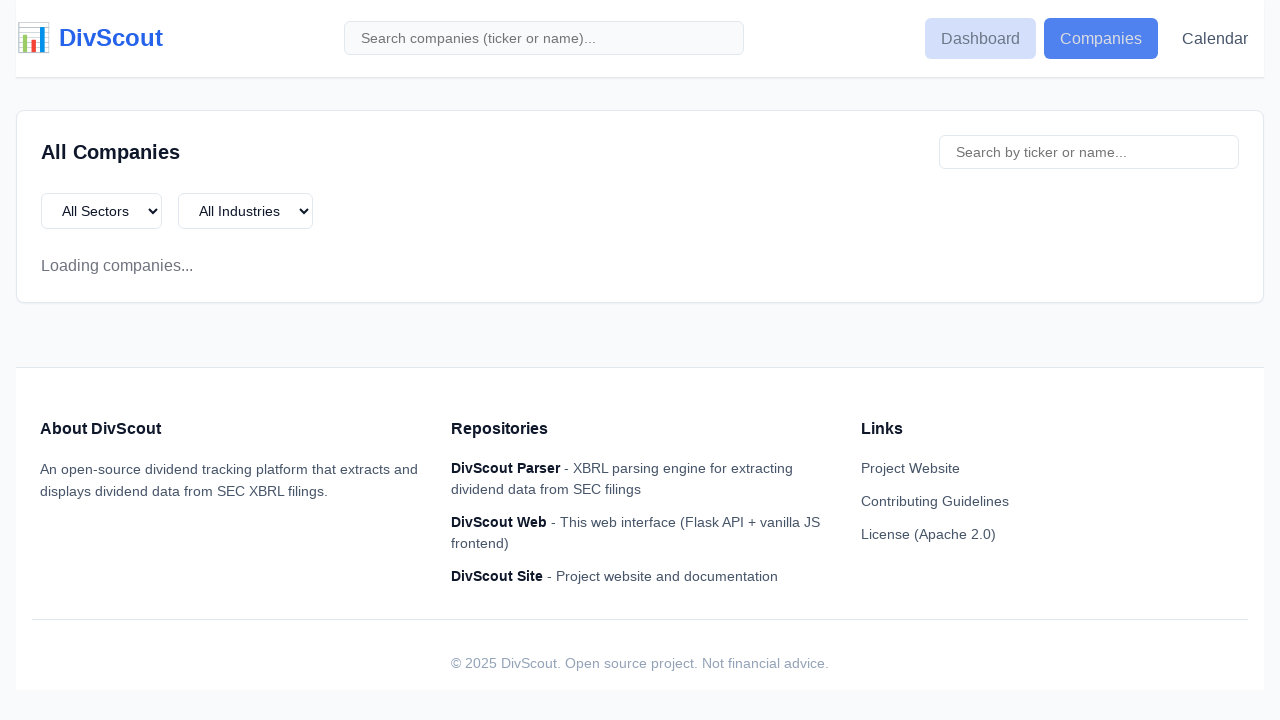

Waited for companies page to load
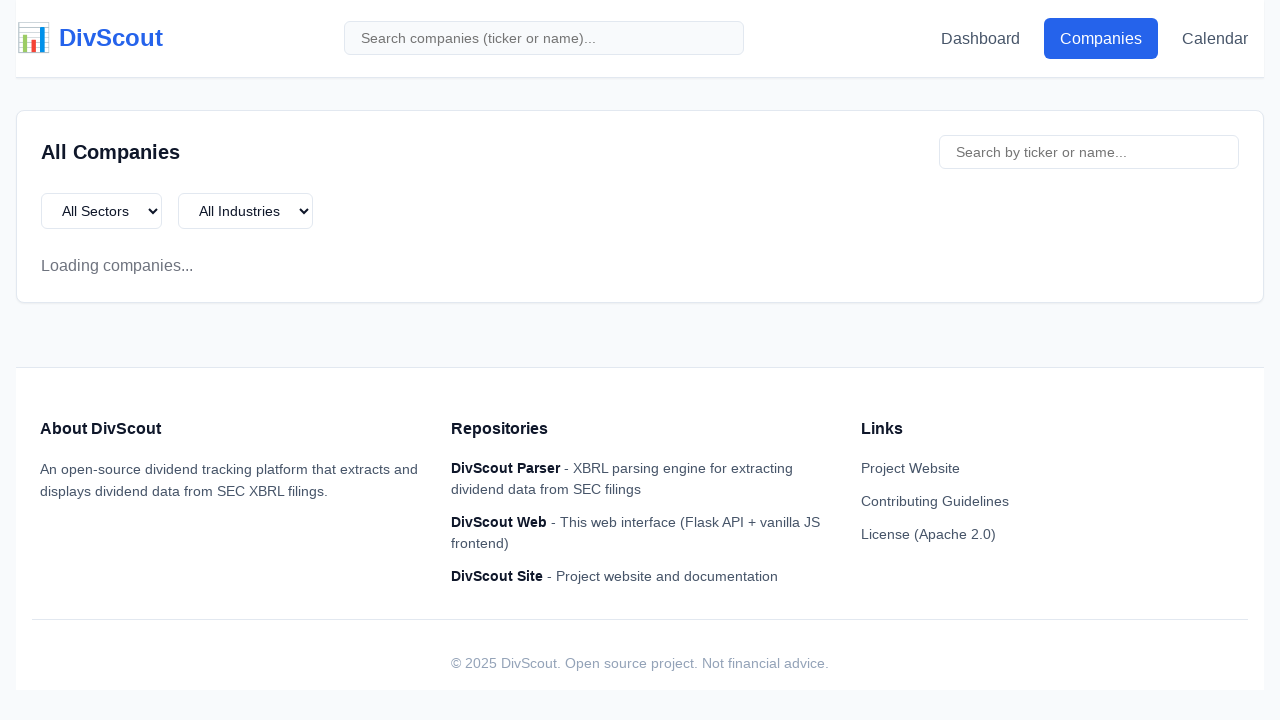

Verified companies page is active
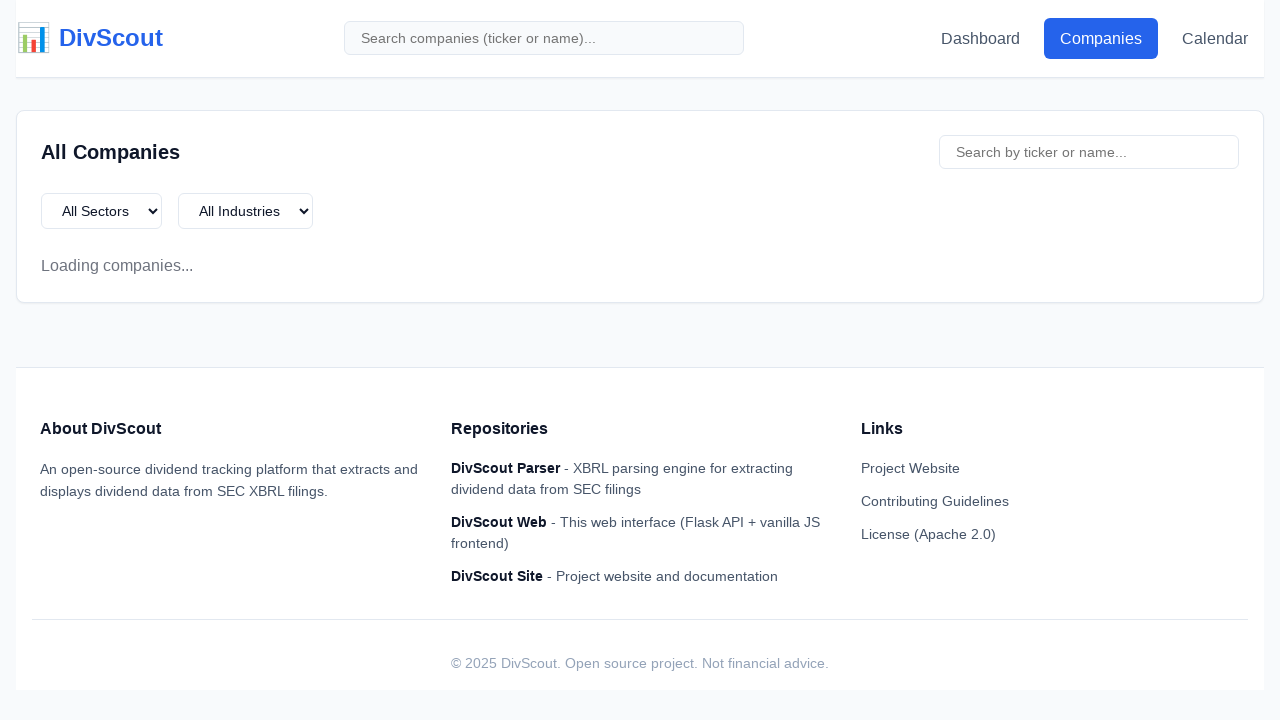

Clicked on calendar navigation link at (1215, 38) on [data-page="calendar"]
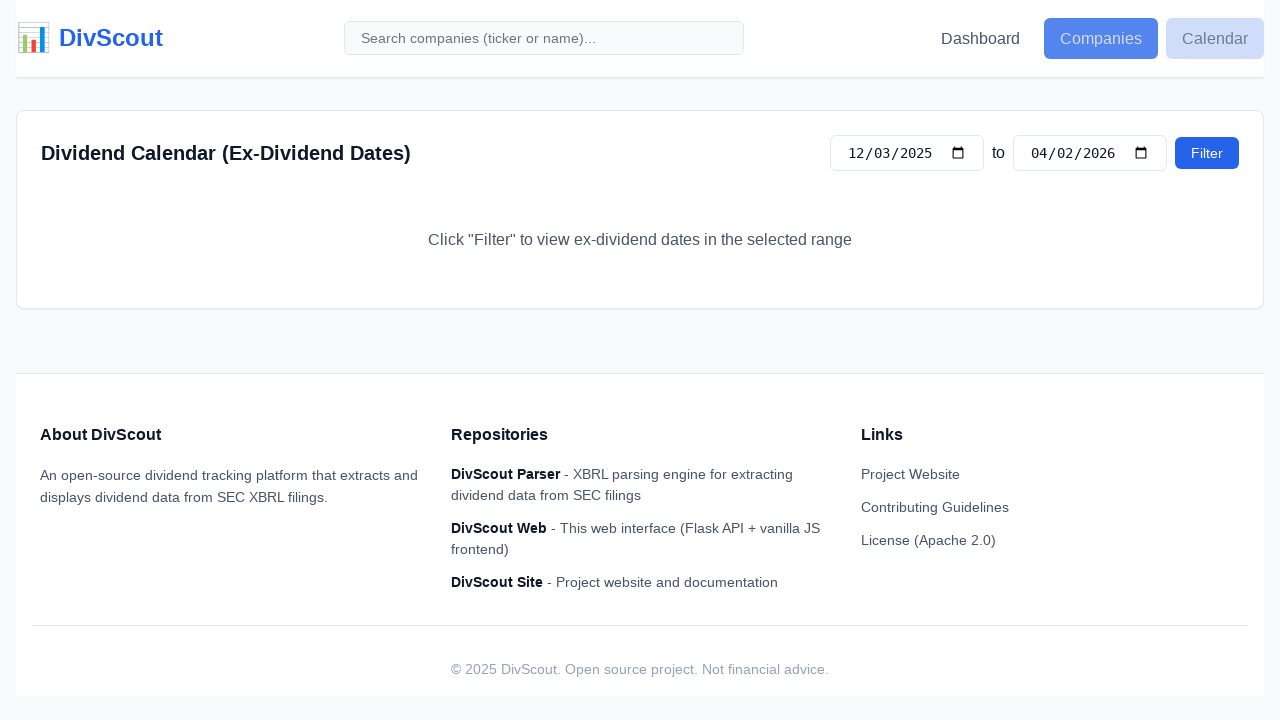

Waited for calendar page to load
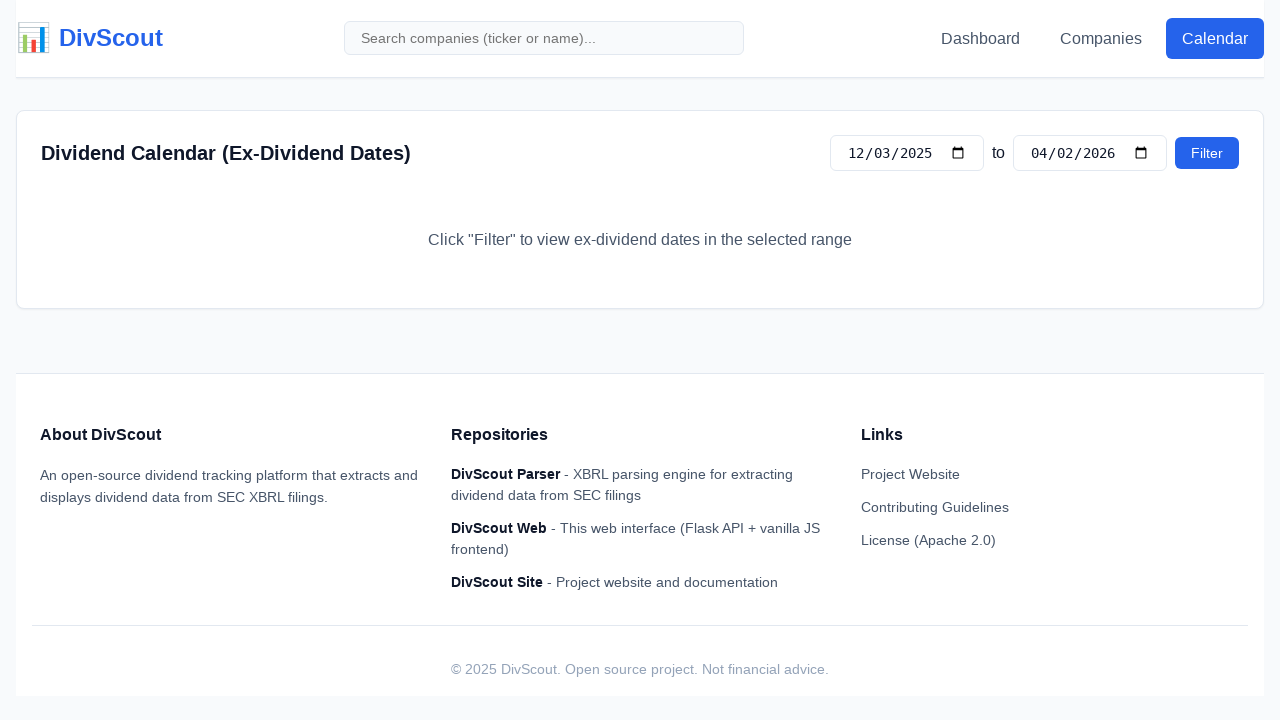

Verified calendar page is active
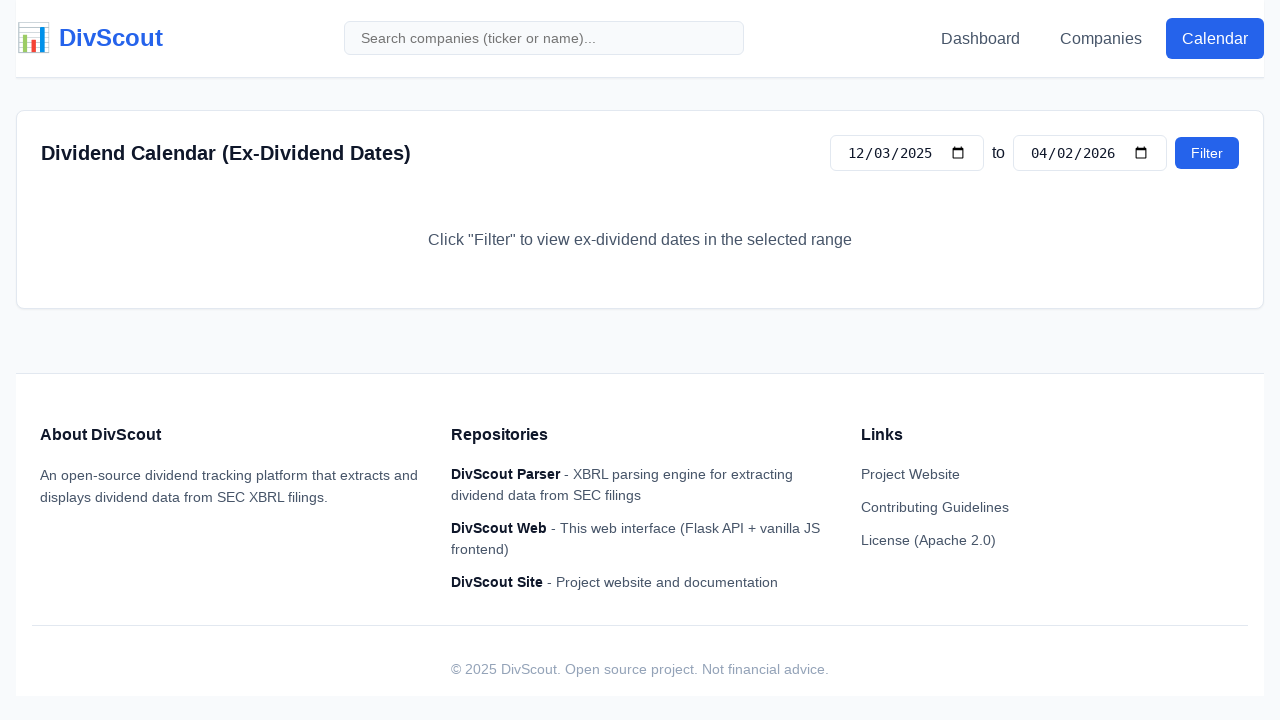

Clicked on dashboard navigation link at (980, 38) on [data-page="dashboard"]
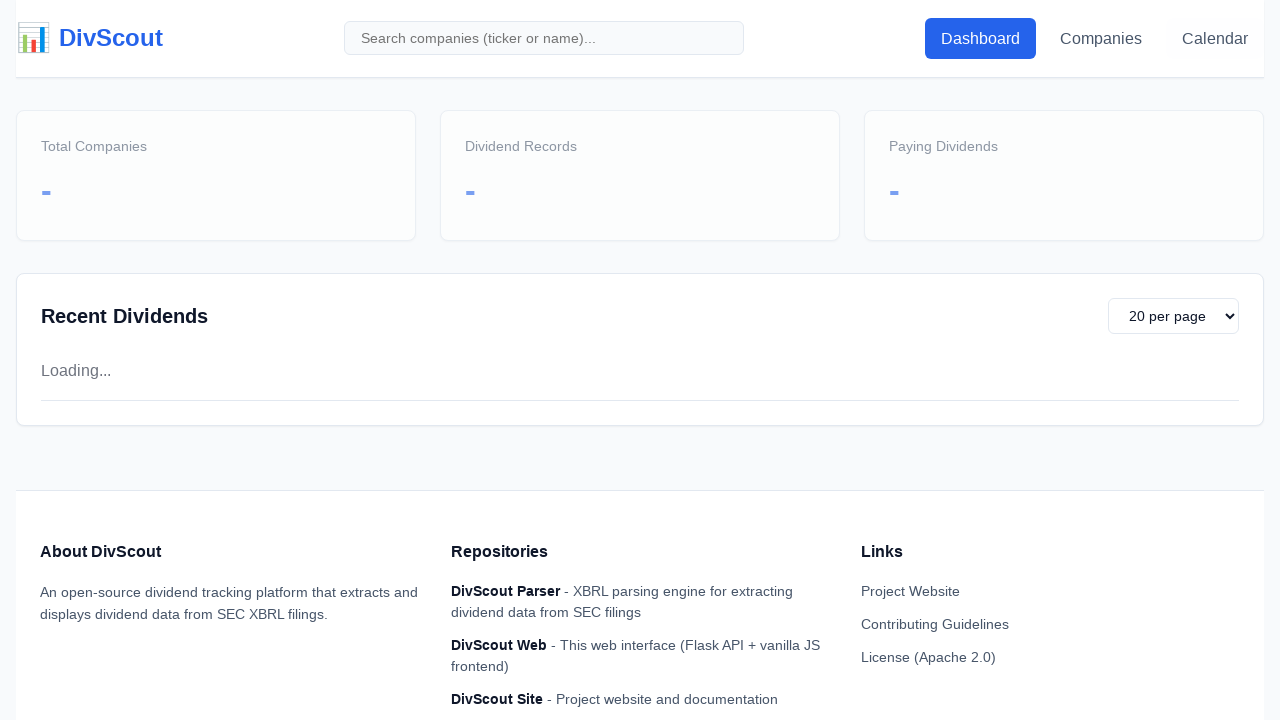

Waited for dashboard page to load
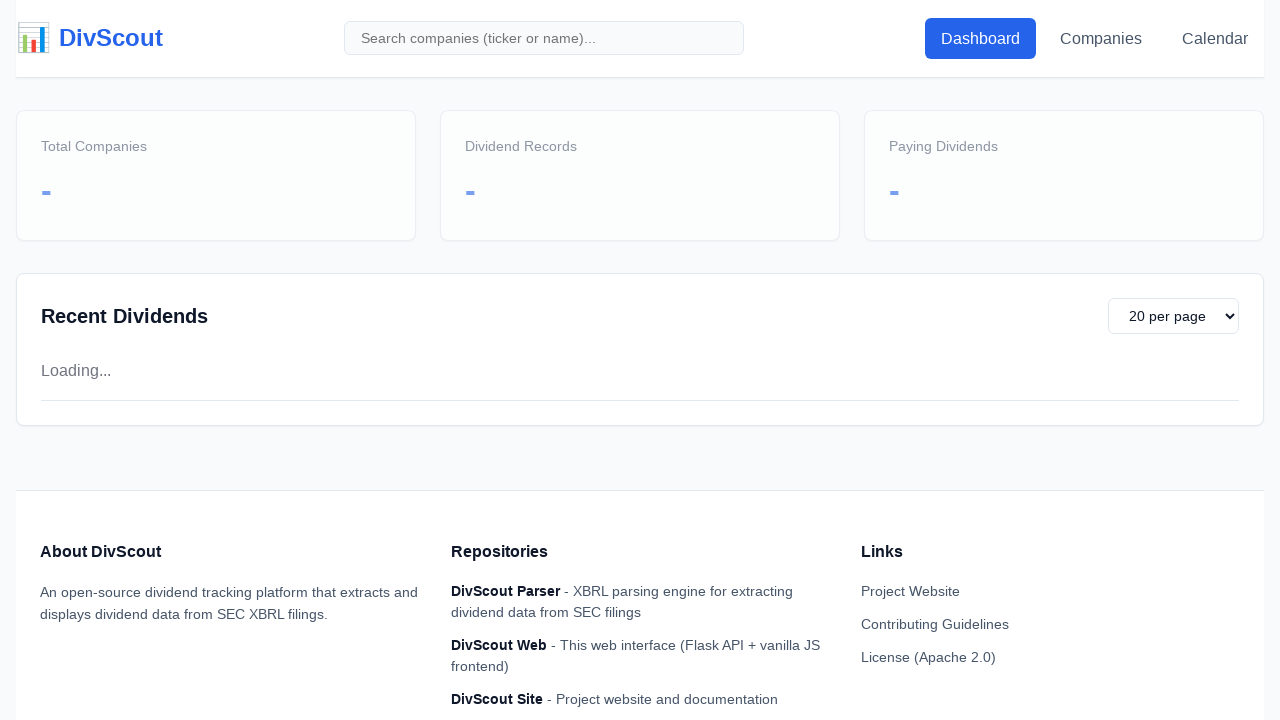

Verified dashboard page is active
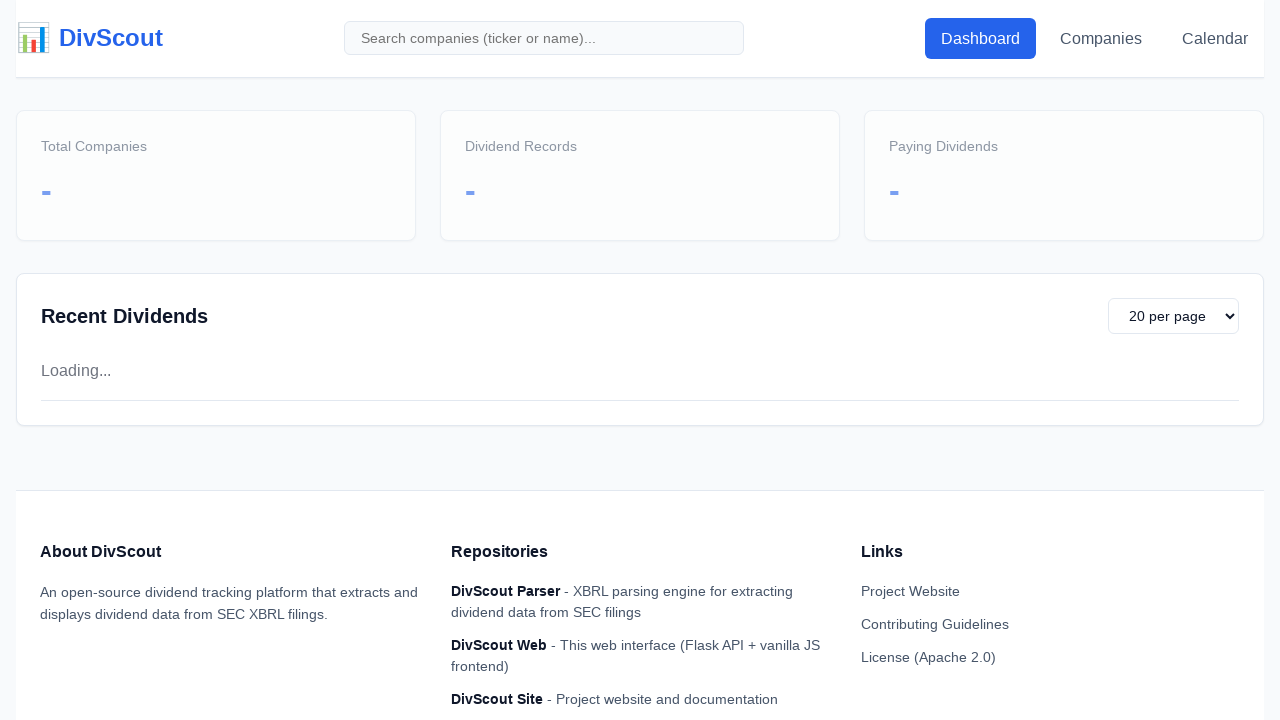

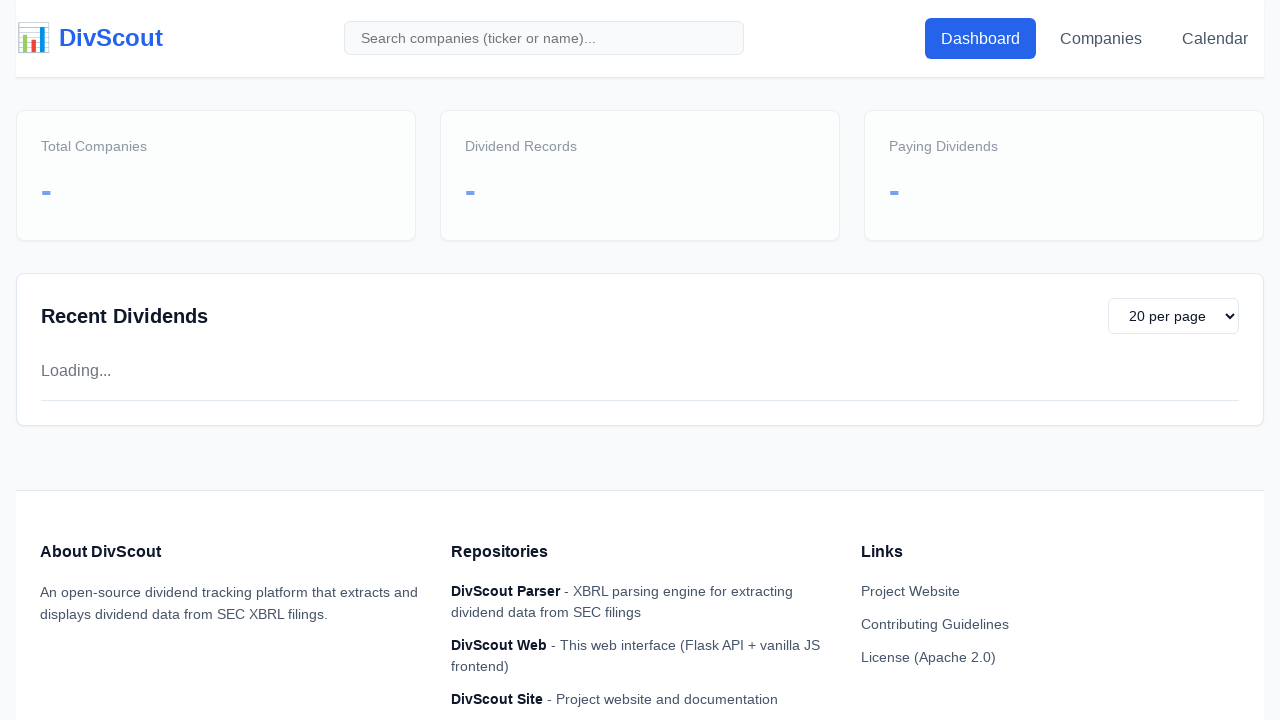